Tests nested frame handling by navigating between the main page and nested frames, filling text fields and selecting dropdown options in different frame contexts

Starting URL: https://www.hyrtutorials.com/p/frames-practice.html

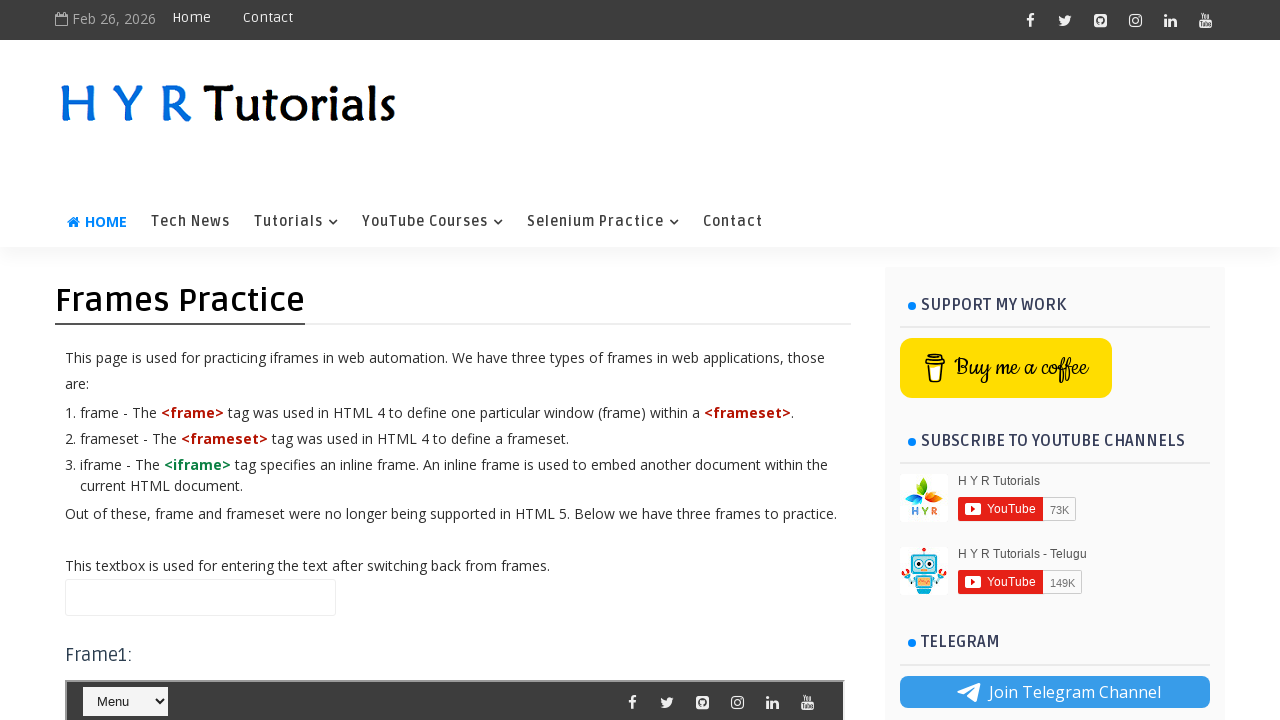

Filled name field in main webpage with 'Hello' on #name
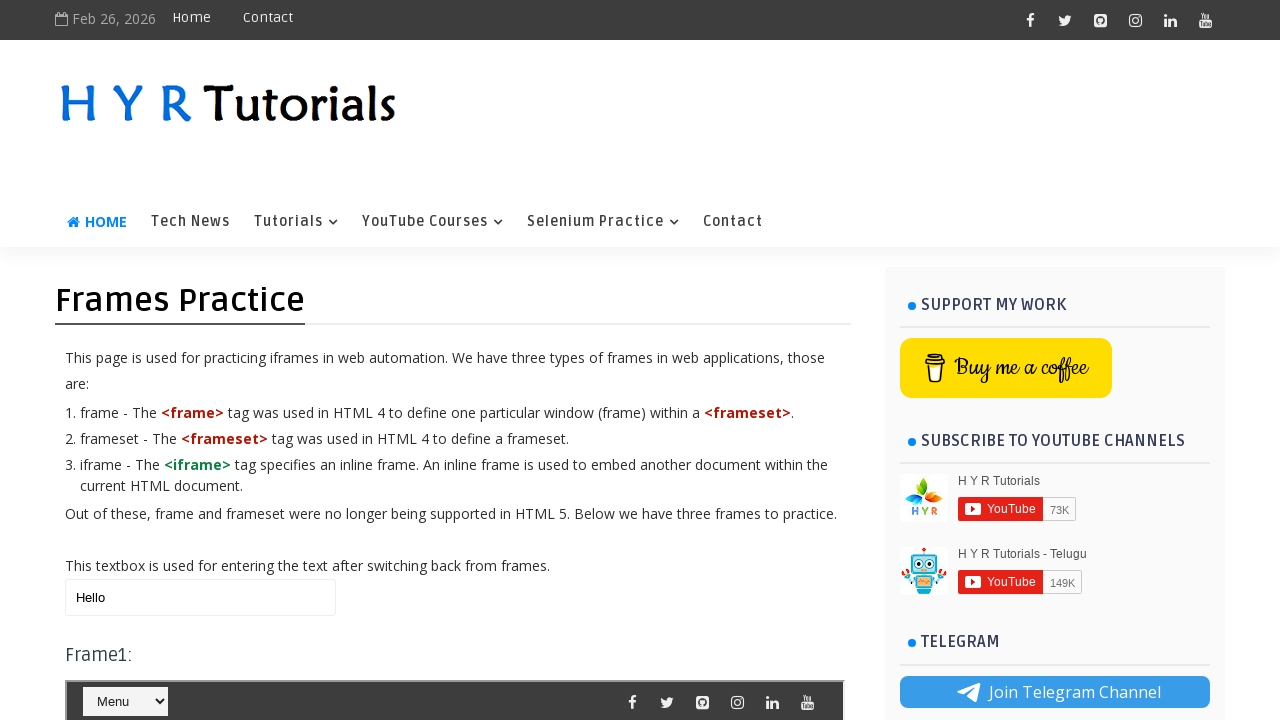

Located frame3
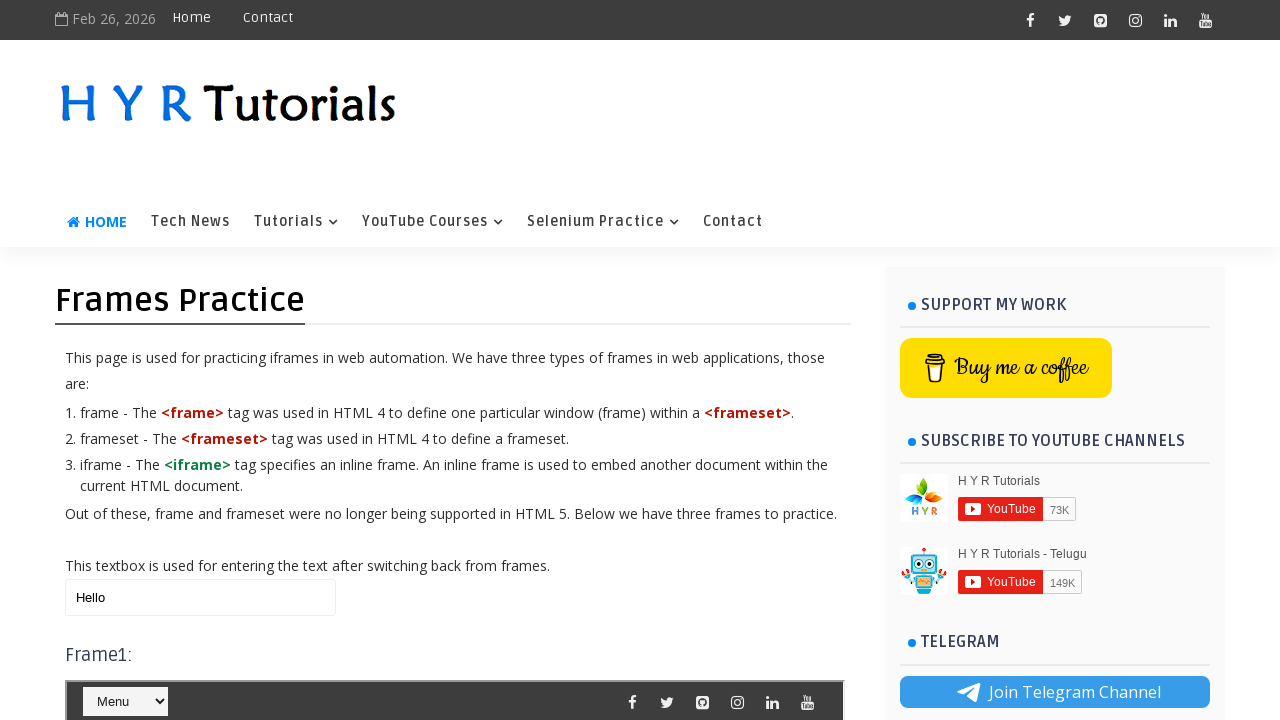

Located nested frame1 within frame3
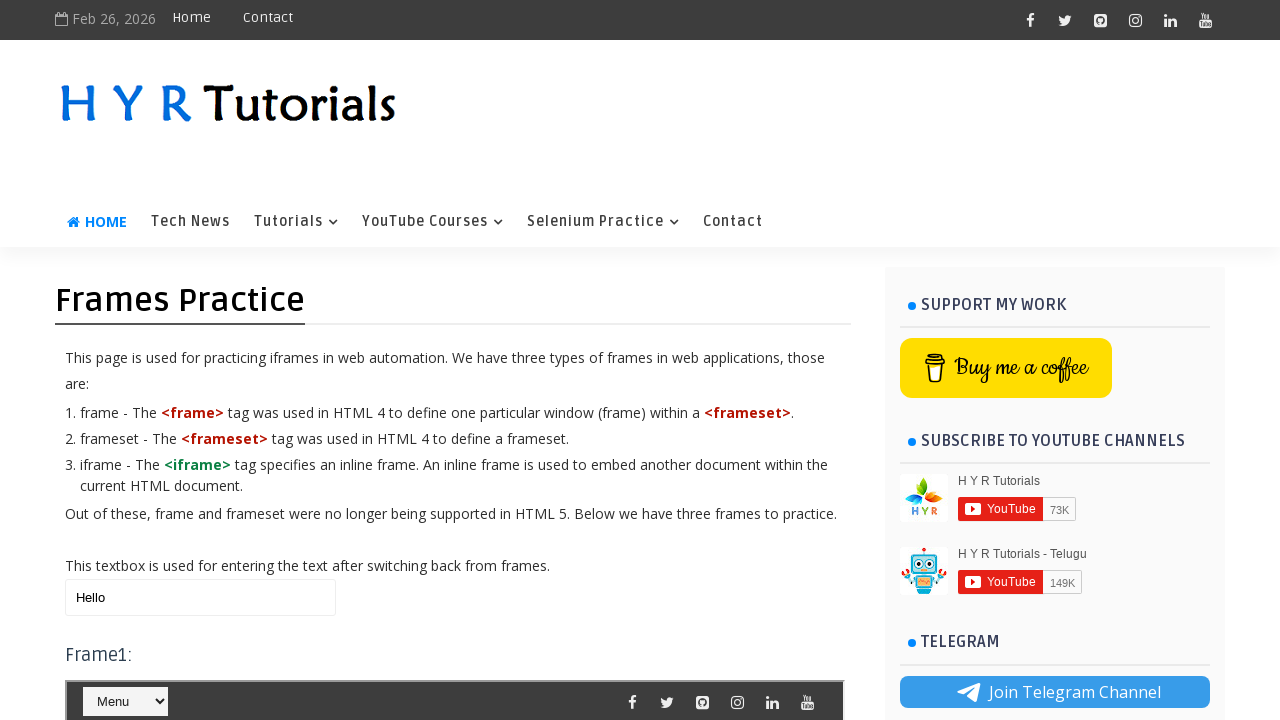

Selected 'Java' from dropdown in nested frame1 on #frm3 >> internal:control=enter-frame >> #frm1 >> internal:control=enter-frame >
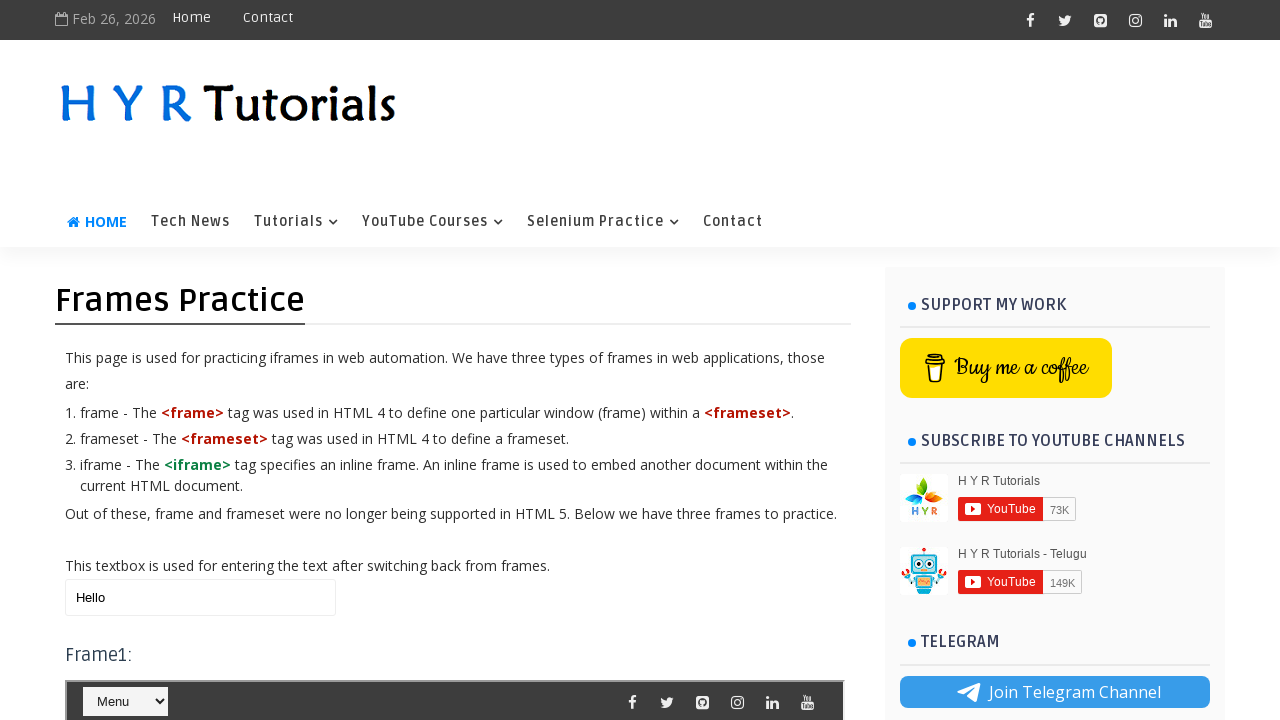

Cleared name field in frame3 on #frm3 >> internal:control=enter-frame >> #name
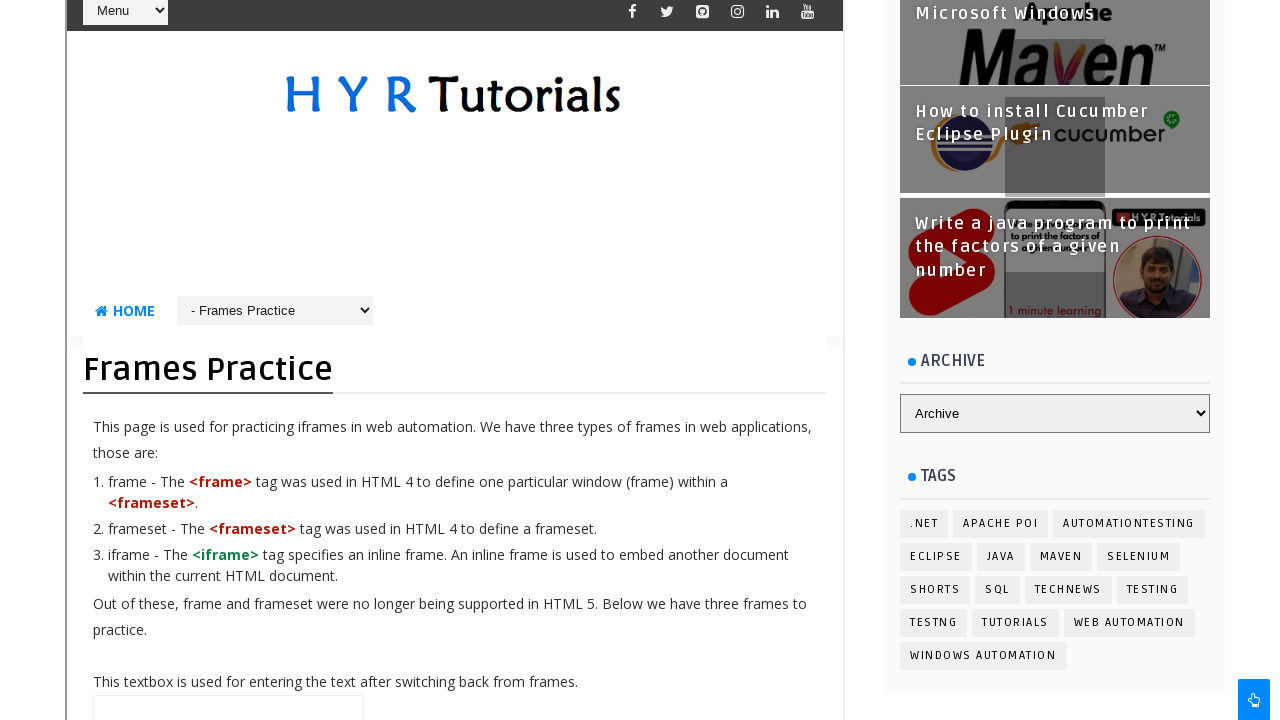

Filled name field in frame3 with 'frame 3' on #frm3 >> internal:control=enter-frame >> #name
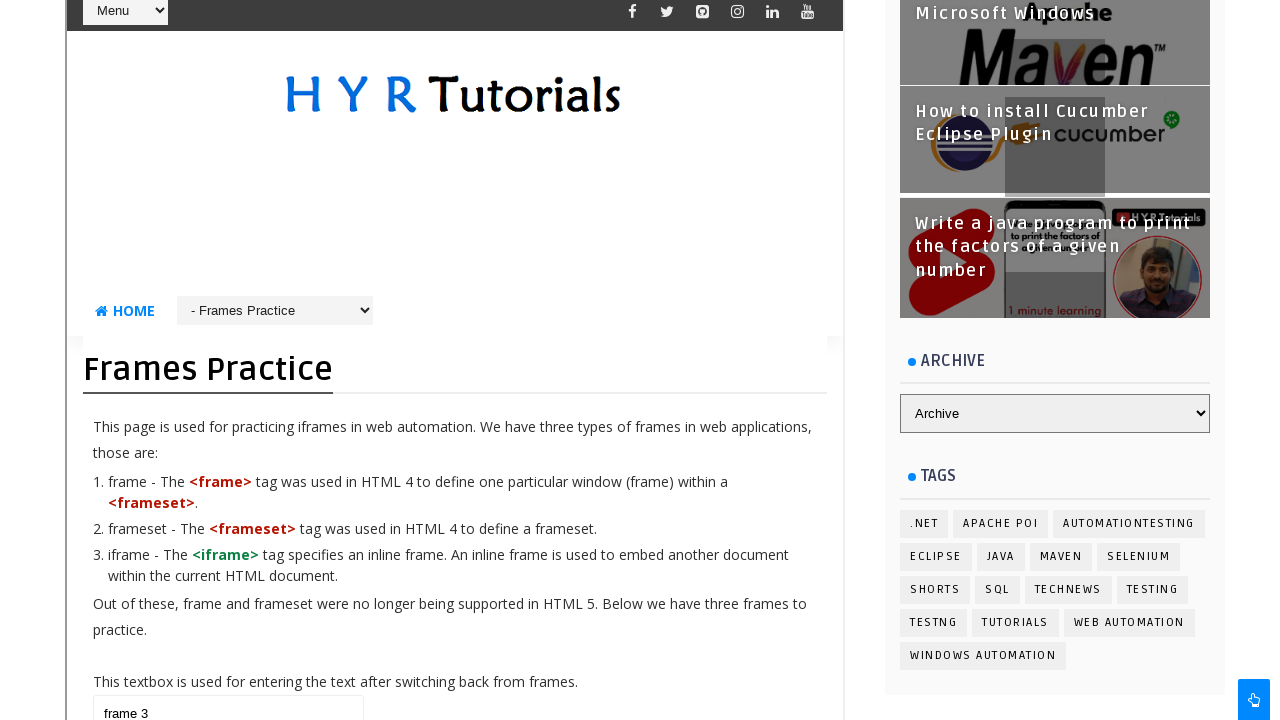

Cleared name field in main webpage on #name
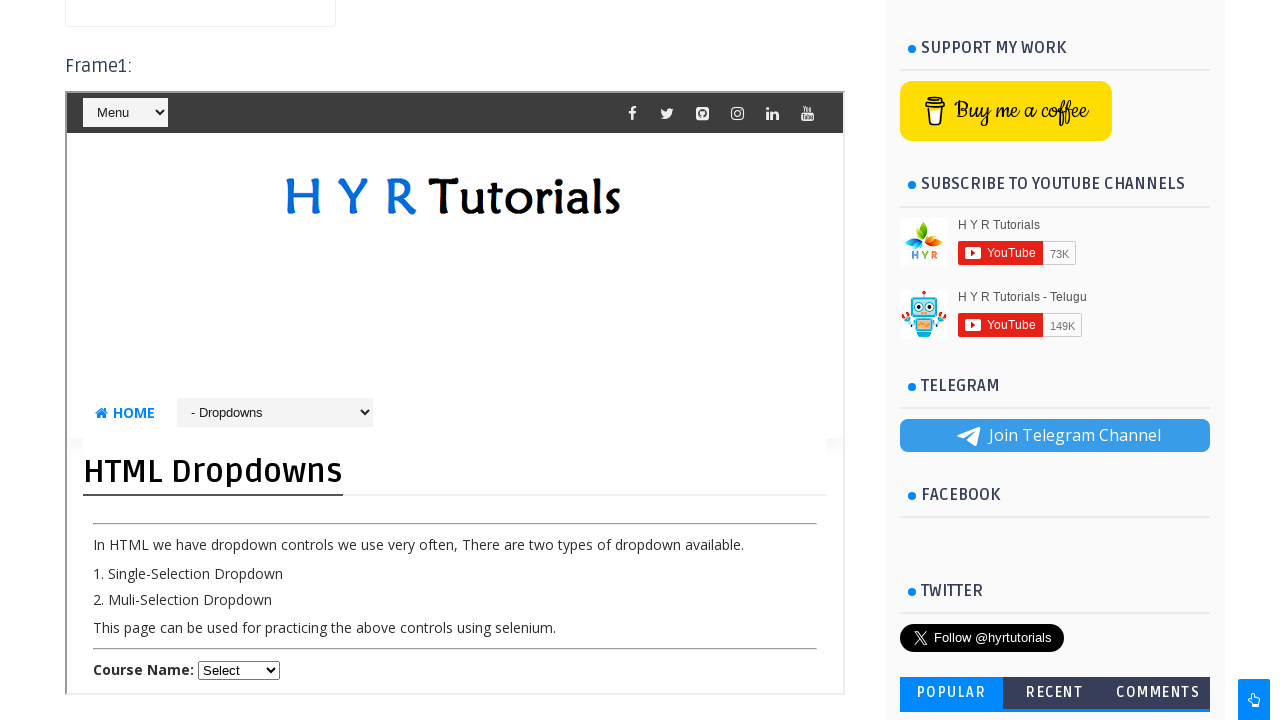

Filled name field in main webpage with 'Main WebPage' on #name
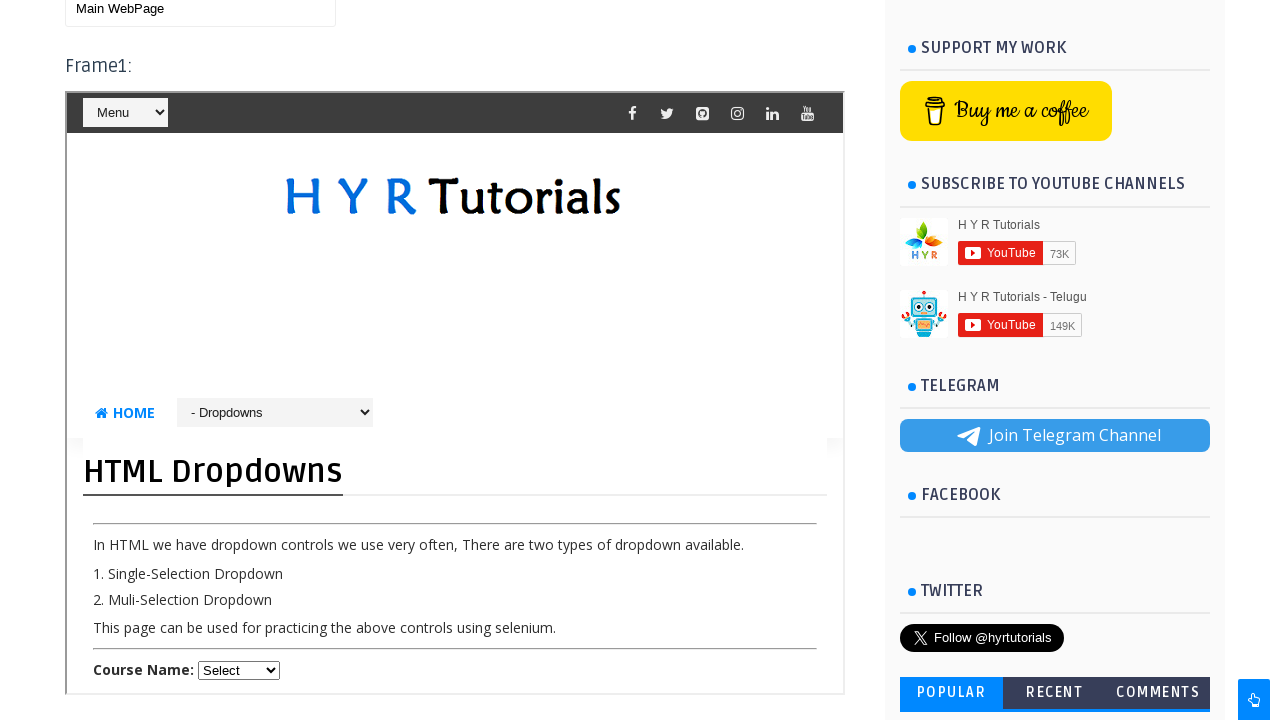

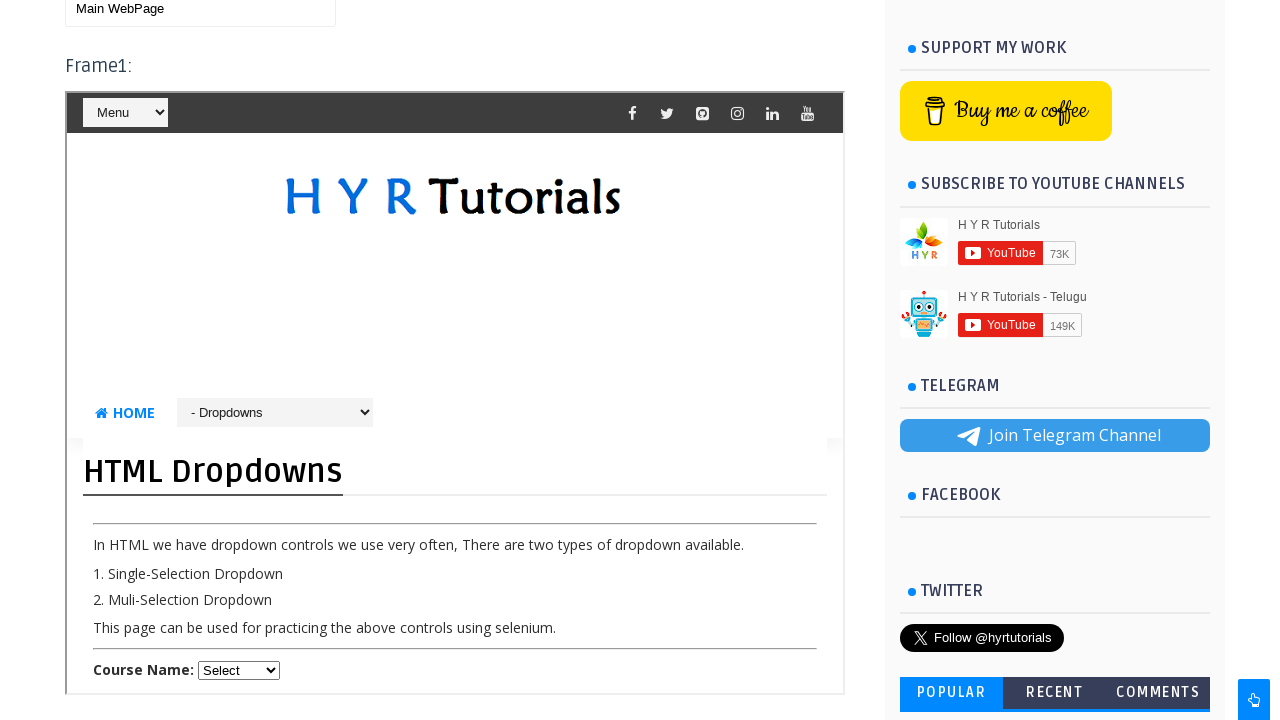